Tests clearing the complete state of all items by checking and unchecking the toggle all

Starting URL: https://demo.playwright.dev/todomvc

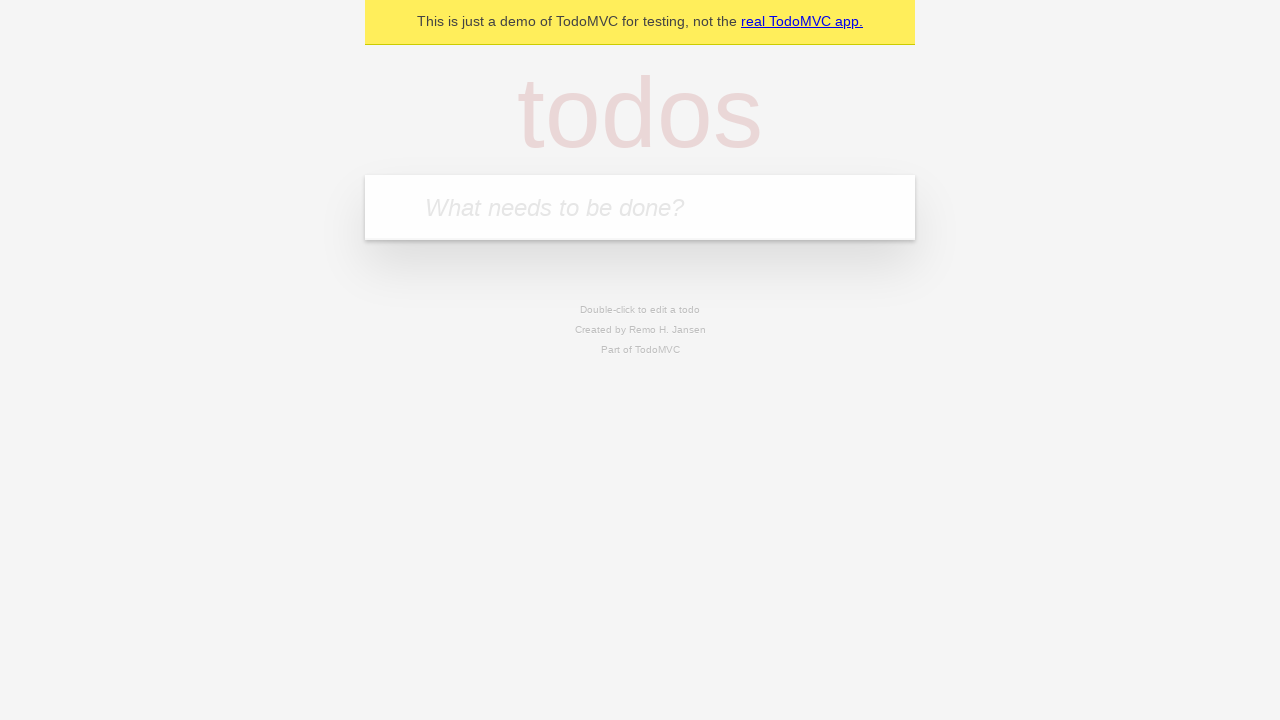

Filled todo input with 'buy some cheese' on internal:attr=[placeholder="What needs to be done?"i]
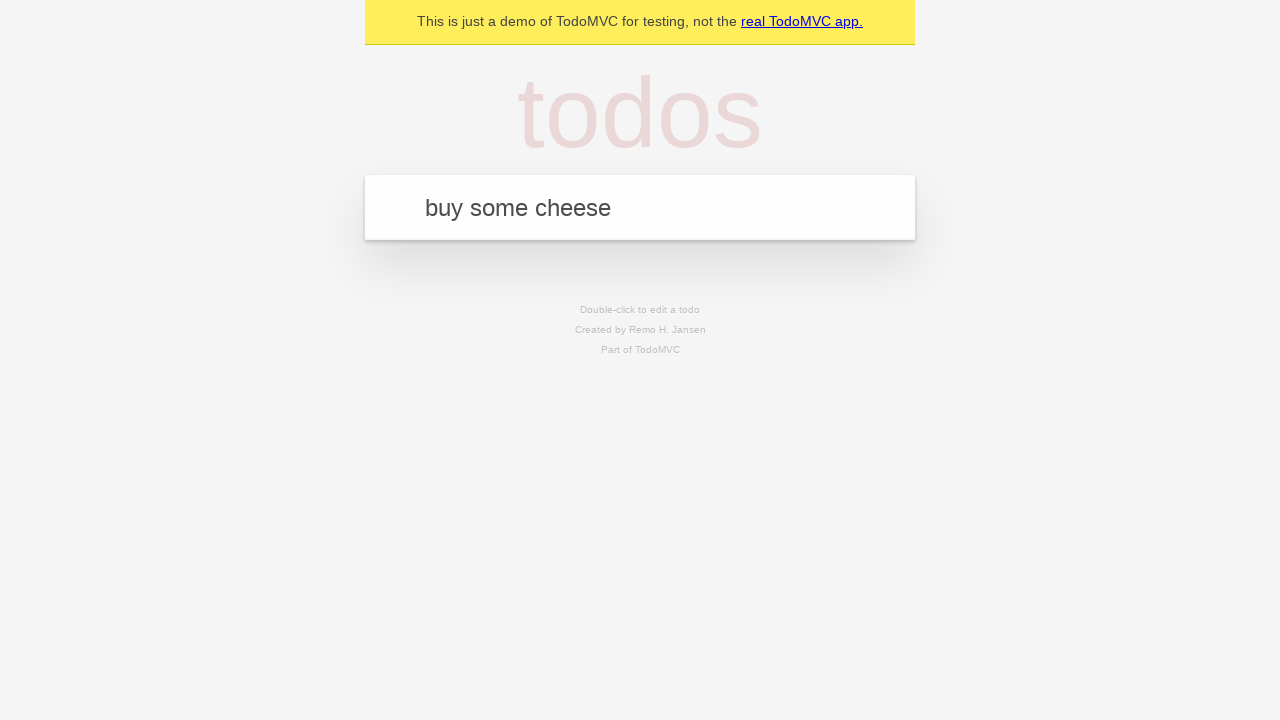

Pressed Enter to add first todo item on internal:attr=[placeholder="What needs to be done?"i]
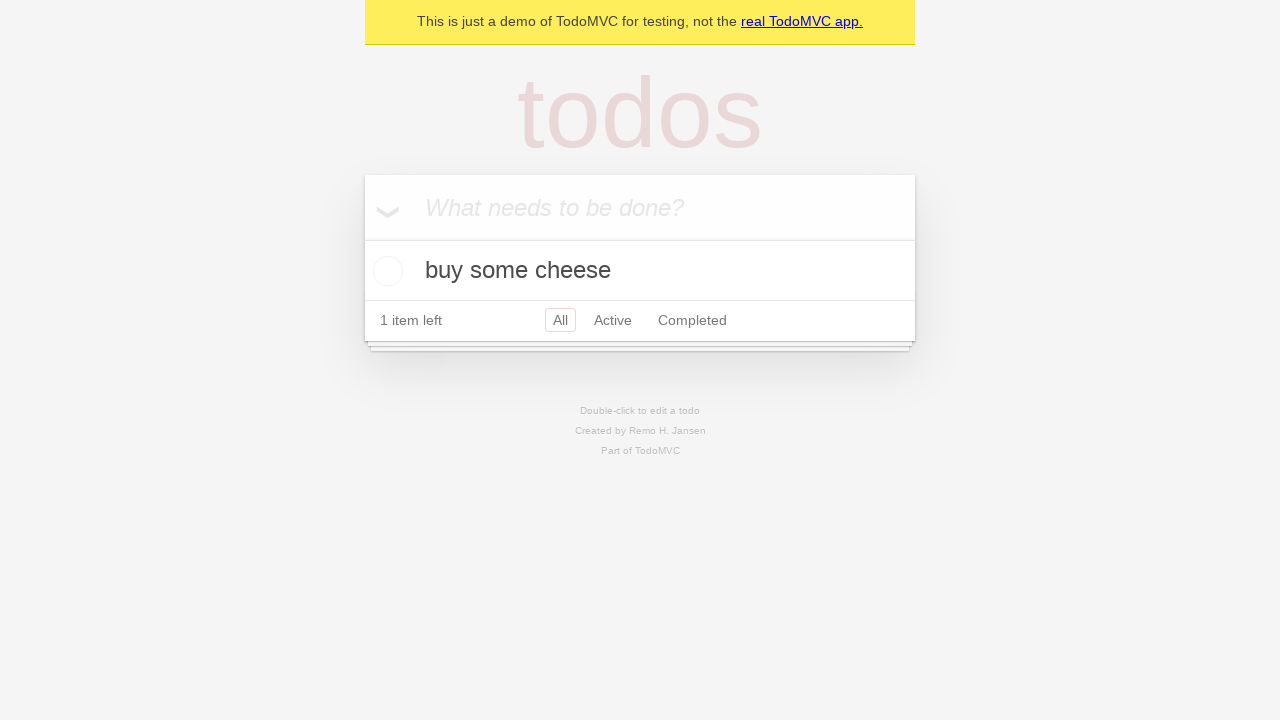

Filled todo input with 'feed the cat' on internal:attr=[placeholder="What needs to be done?"i]
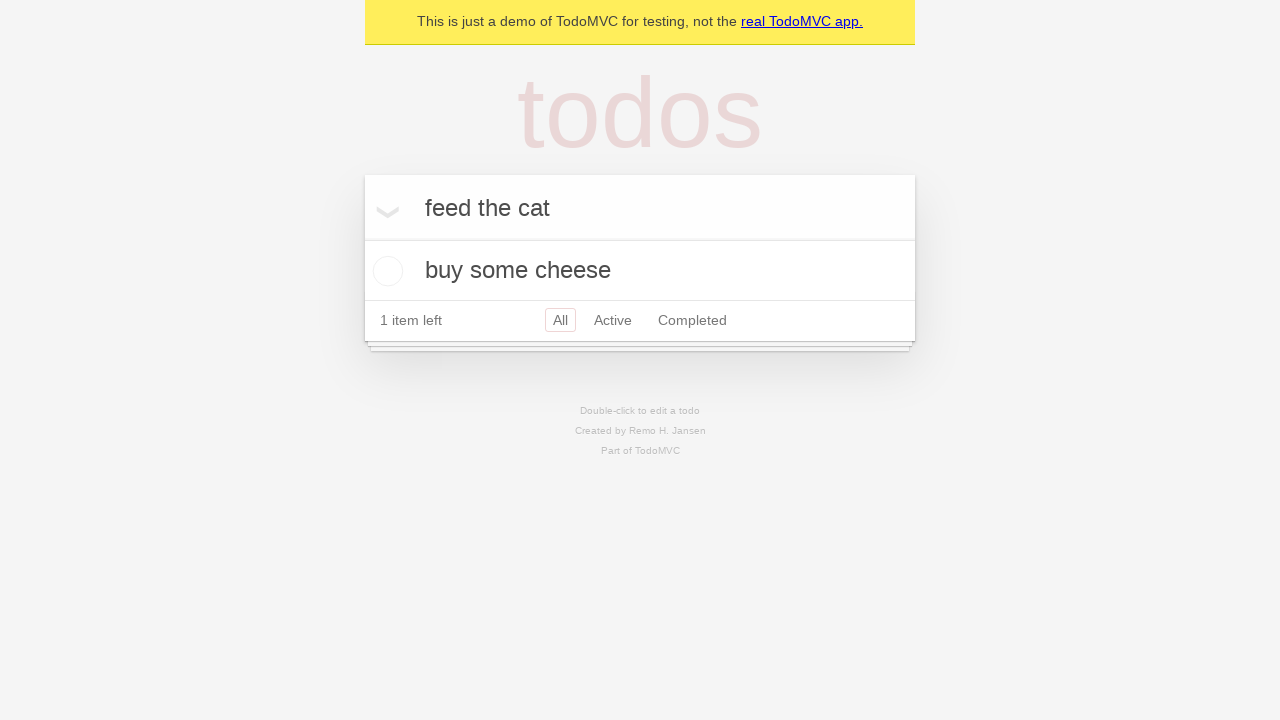

Pressed Enter to add second todo item on internal:attr=[placeholder="What needs to be done?"i]
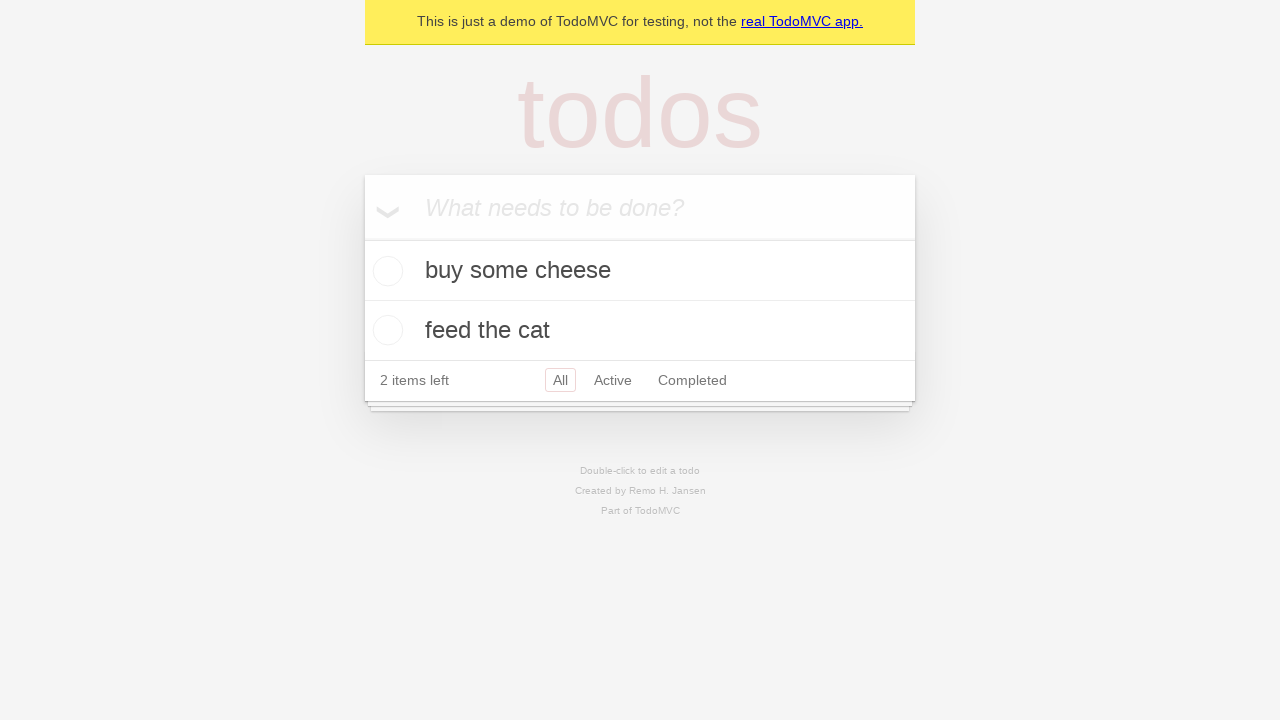

Filled todo input with 'book a doctors appointment' on internal:attr=[placeholder="What needs to be done?"i]
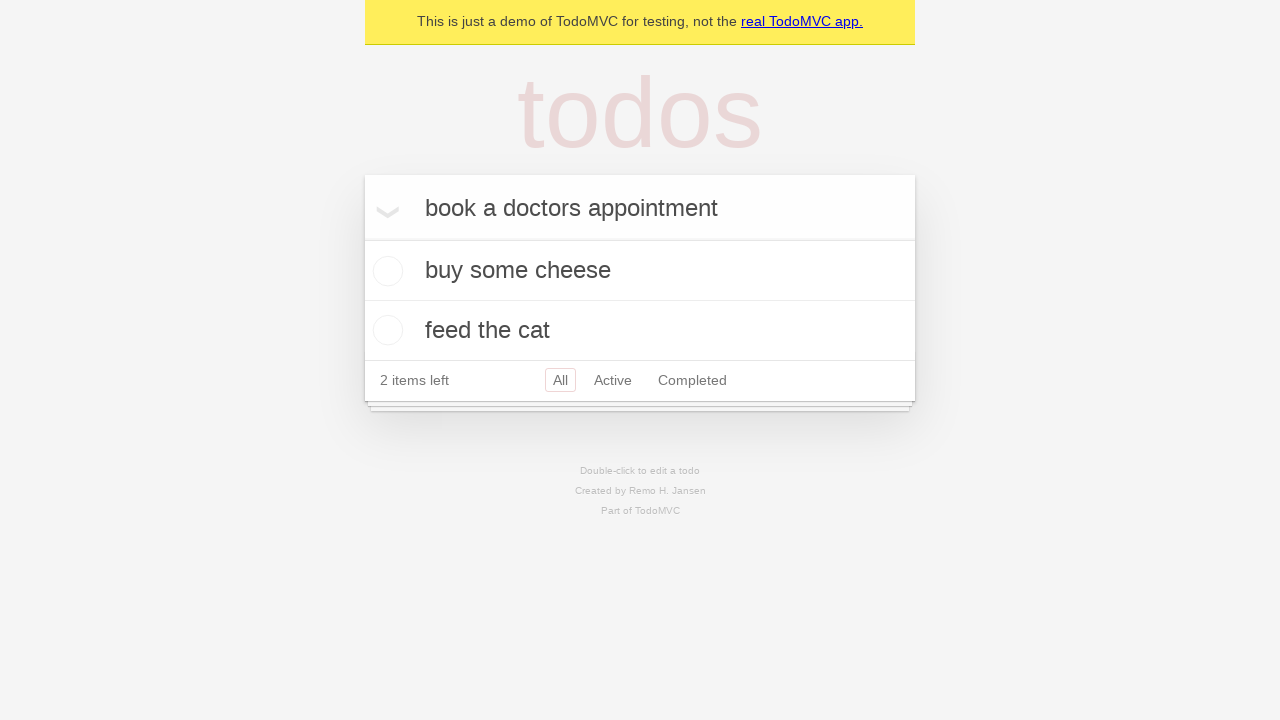

Pressed Enter to add third todo item on internal:attr=[placeholder="What needs to be done?"i]
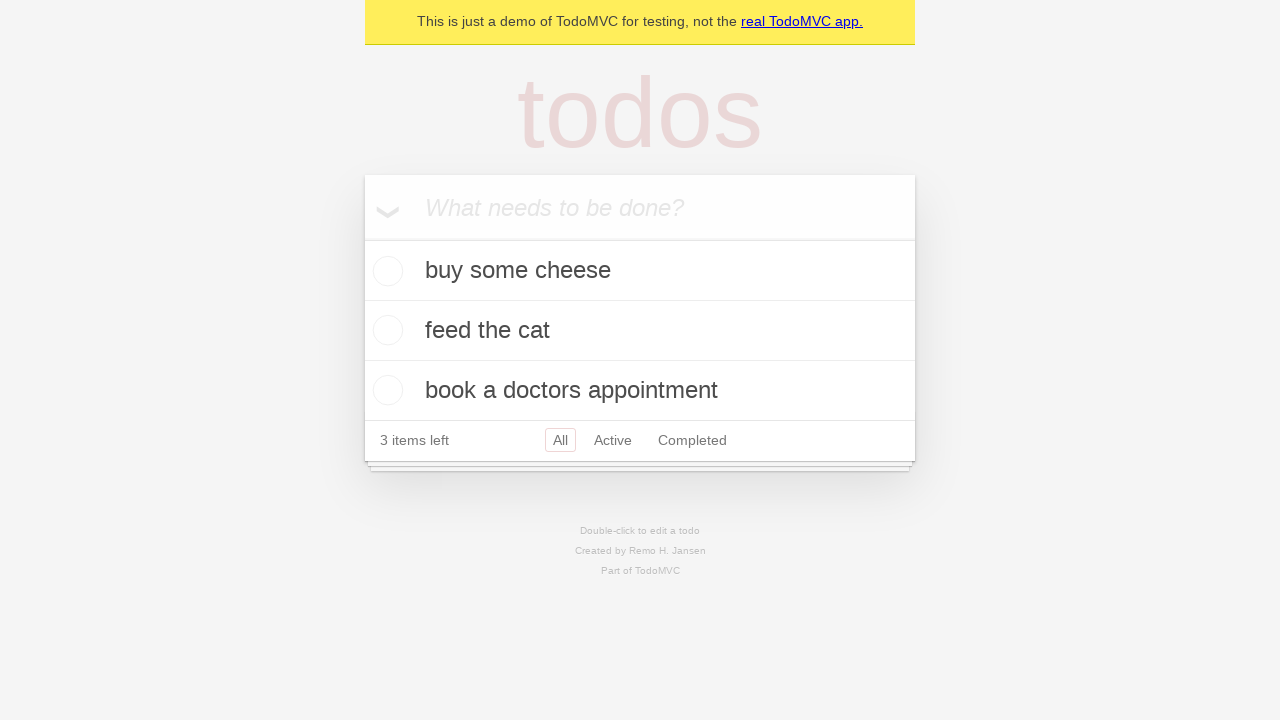

Checked the 'Mark all as complete' toggle to mark all items as complete at (362, 238) on internal:label="Mark all as complete"i
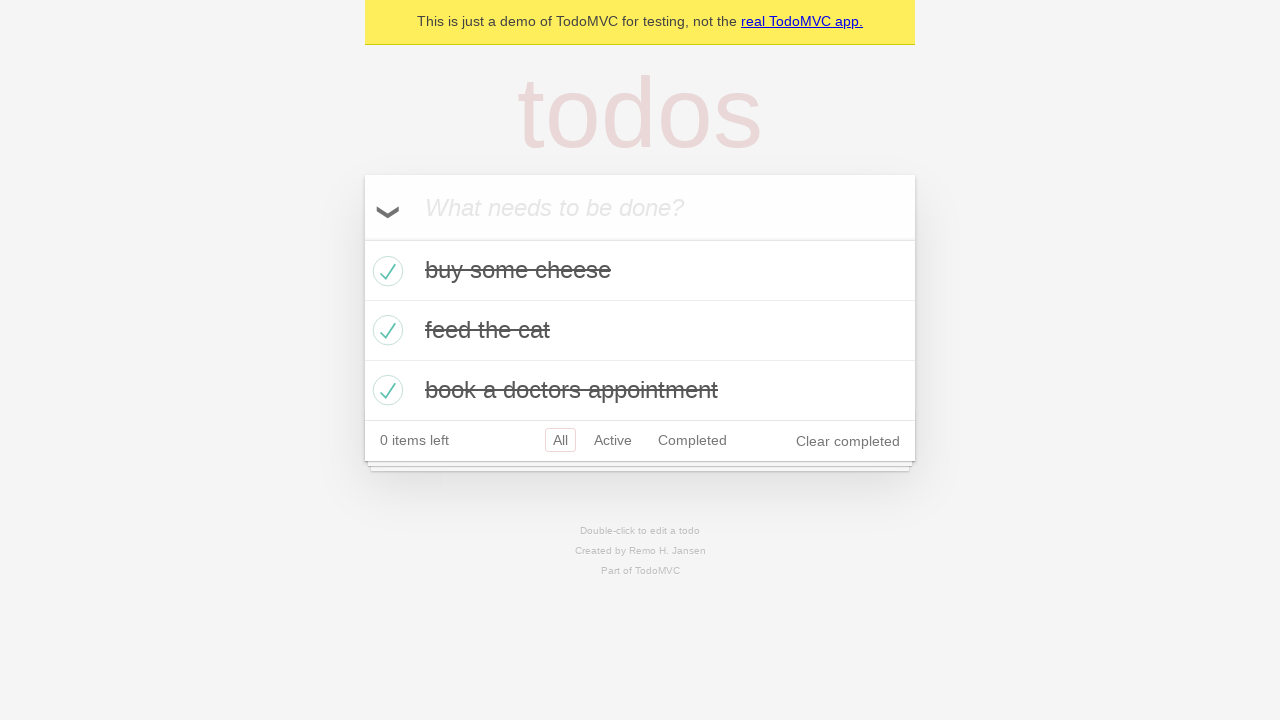

Unchecked the 'Mark all as complete' toggle to clear complete state of all items at (362, 238) on internal:label="Mark all as complete"i
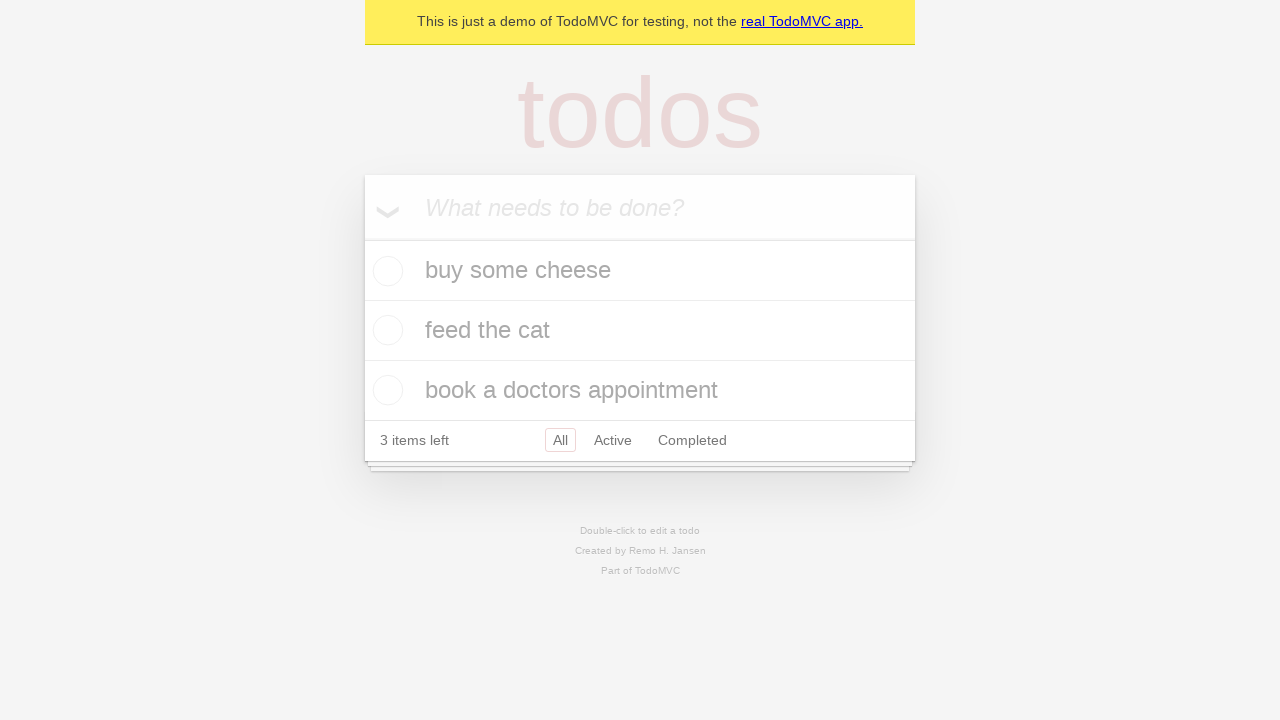

Waited for todo items to update in the DOM
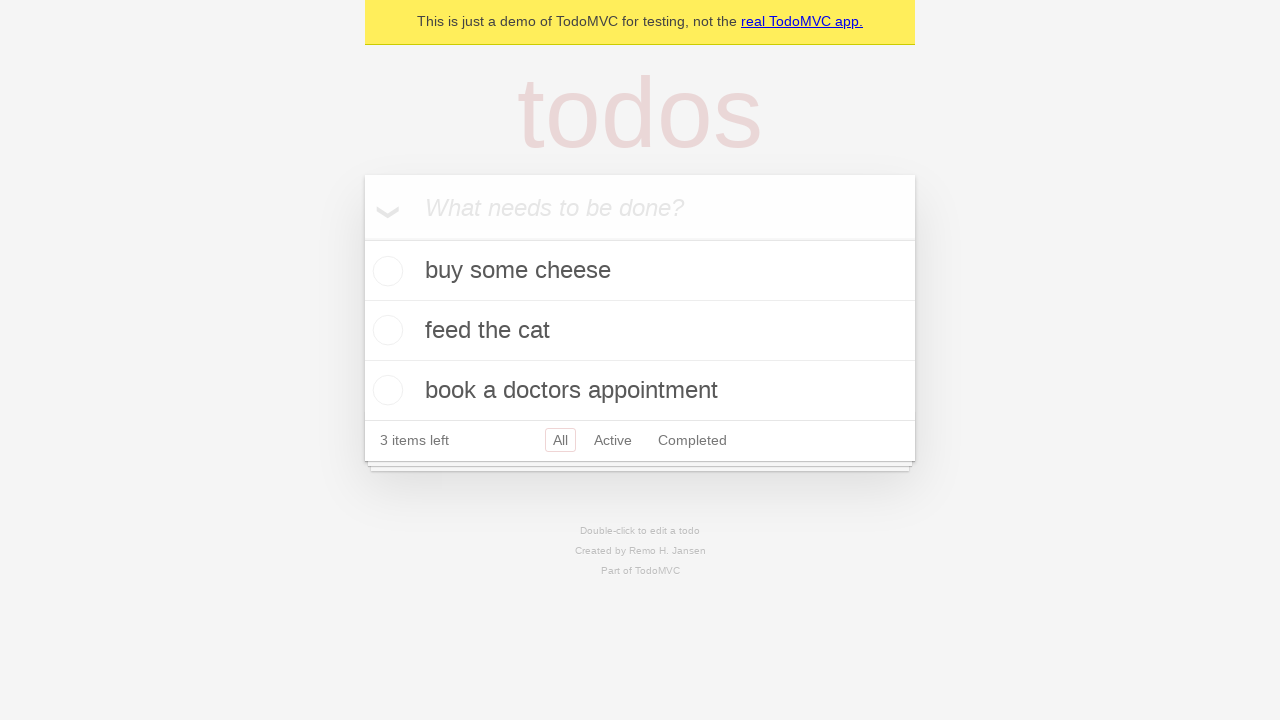

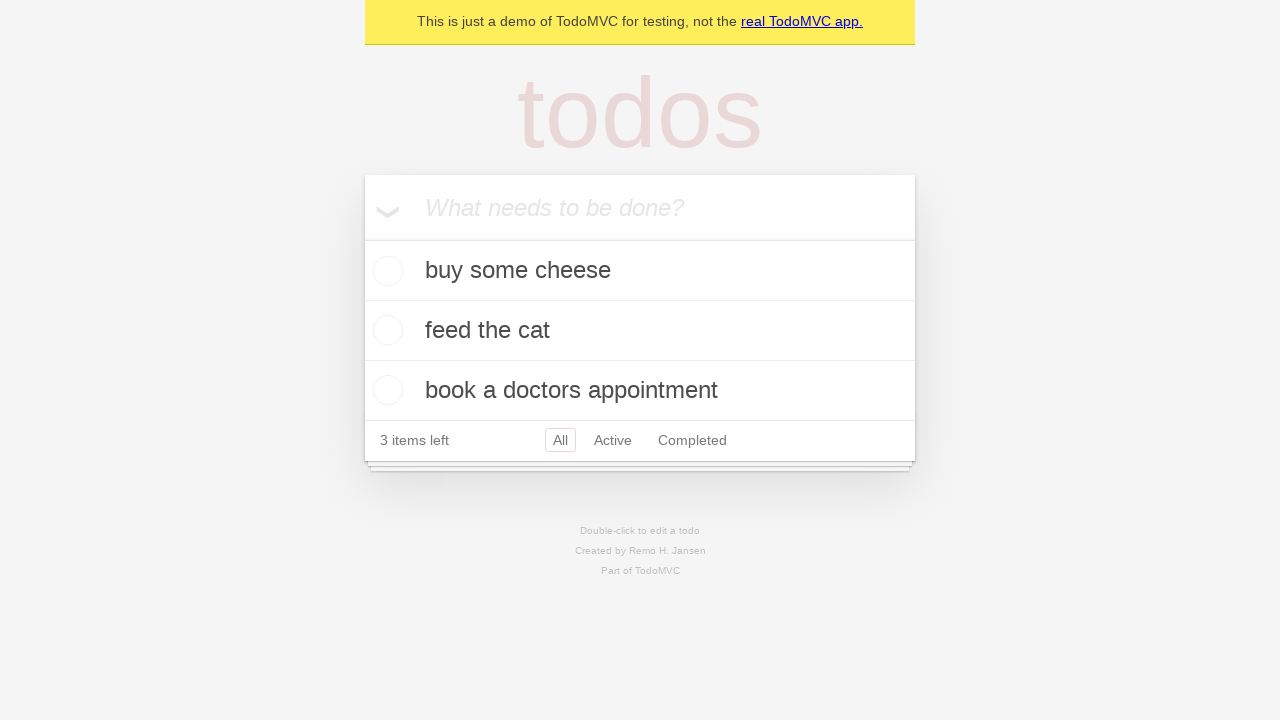